Tests JavaScript alert and confirm dialog handling by entering text, triggering alerts, and accepting/dismissing them

Starting URL: https://rahulshettyacademy.com/AutomationPractice/

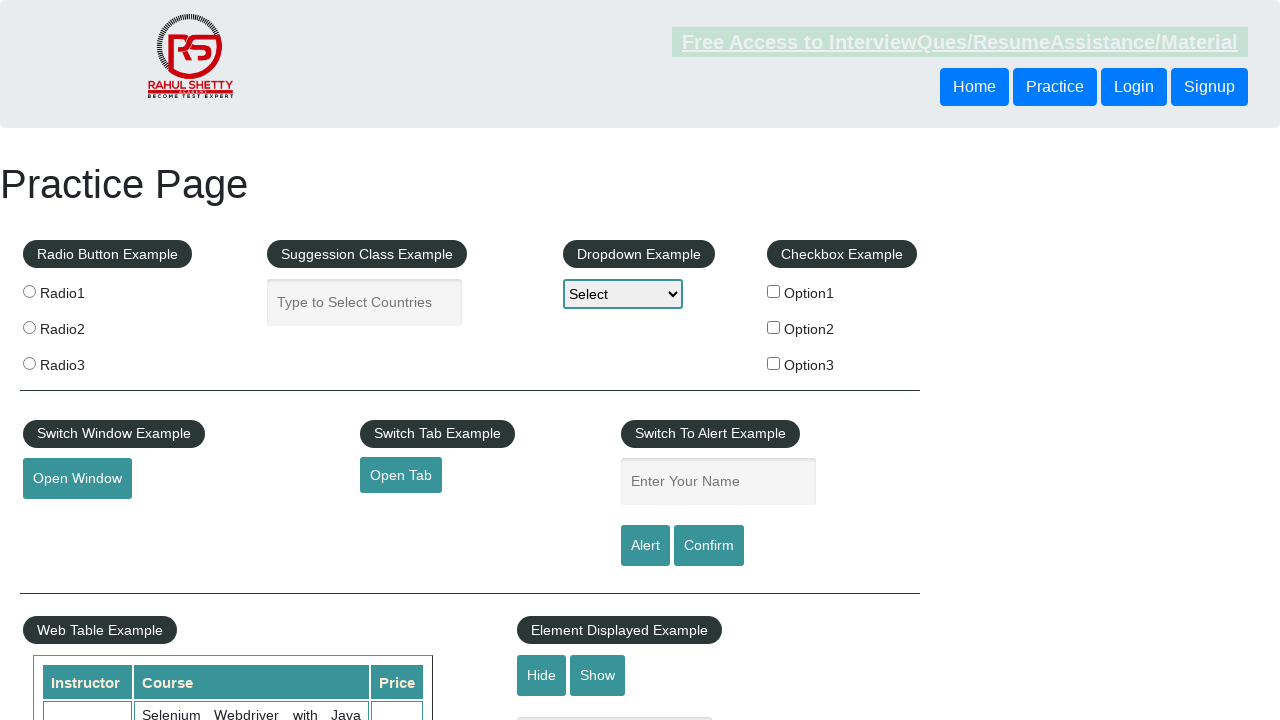

Filled name field with 'Rana' on #name
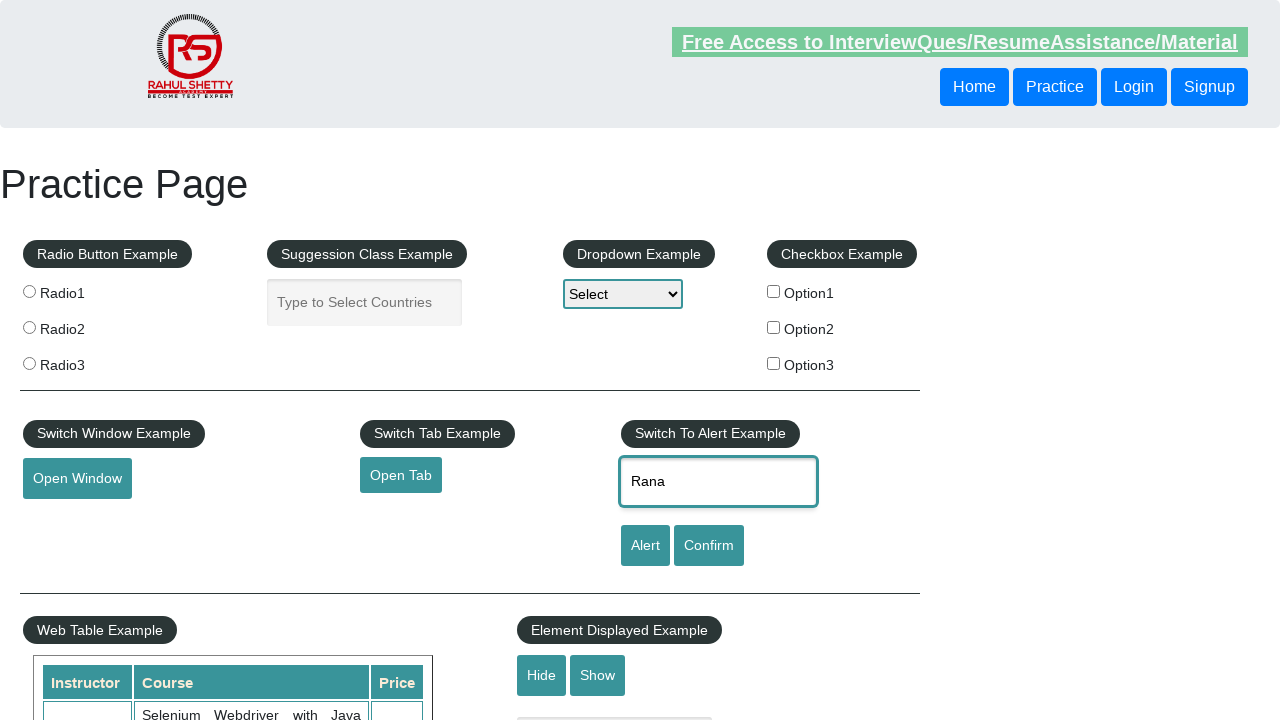

Clicked alert button at (645, 546) on [id='alertbtn']
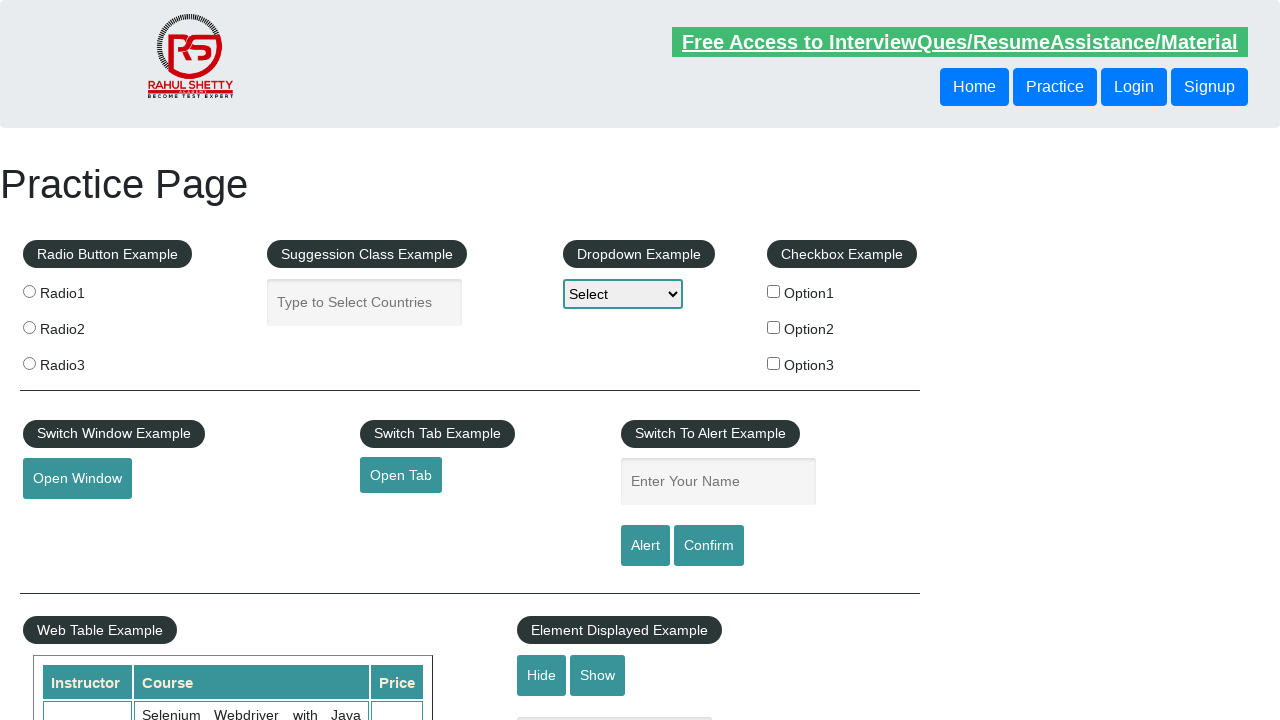

Set up dialog handler to accept alerts
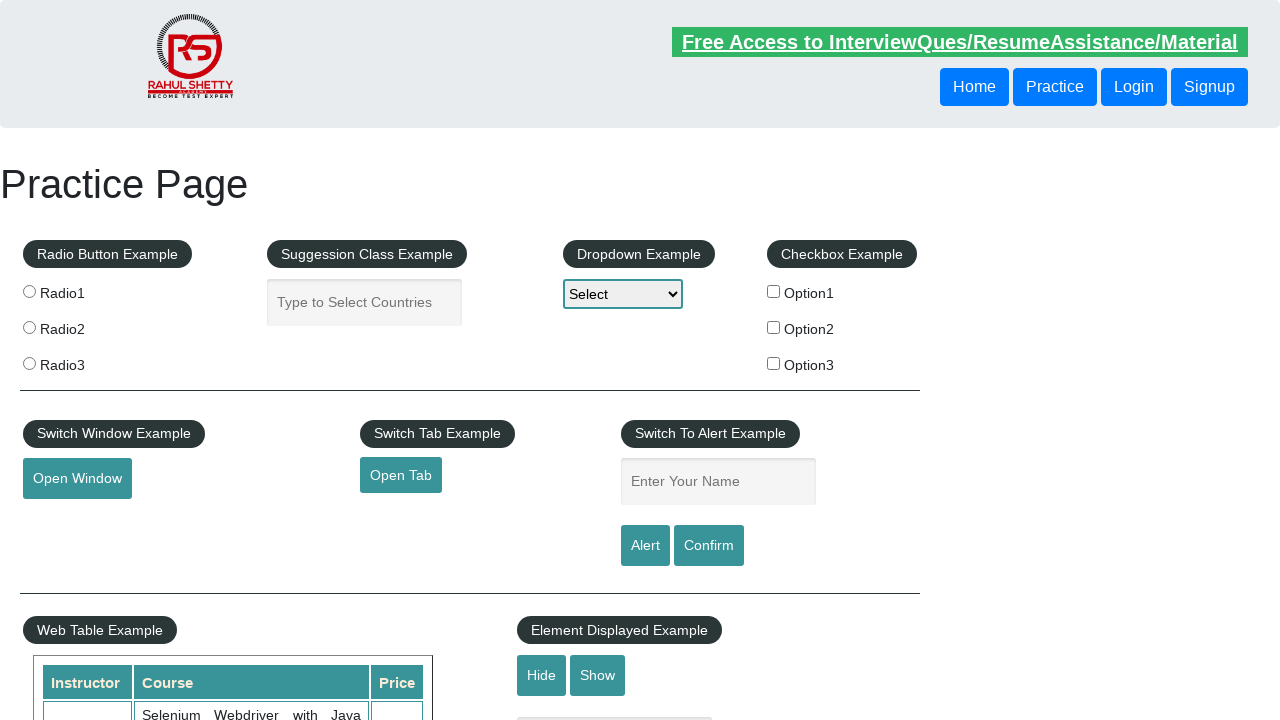

Clicked confirm button at (709, 546) on #confirmbtn
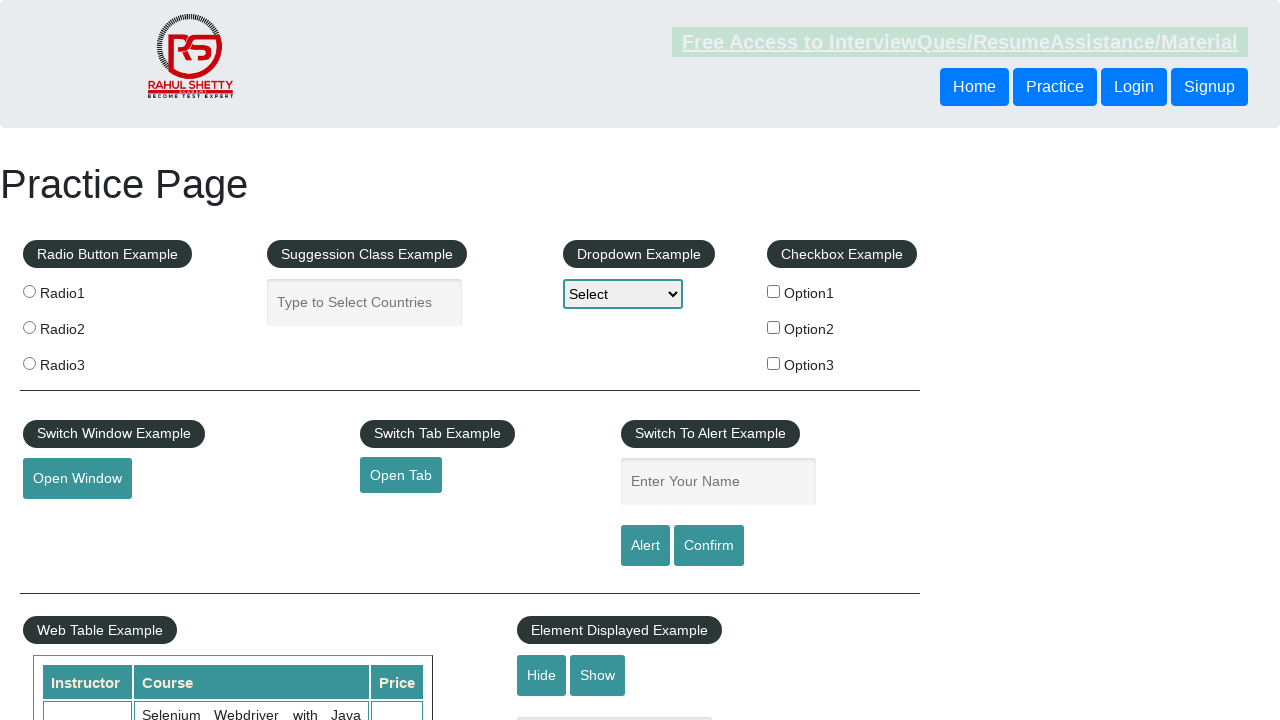

Set up dialog handler to dismiss confirm dialogs
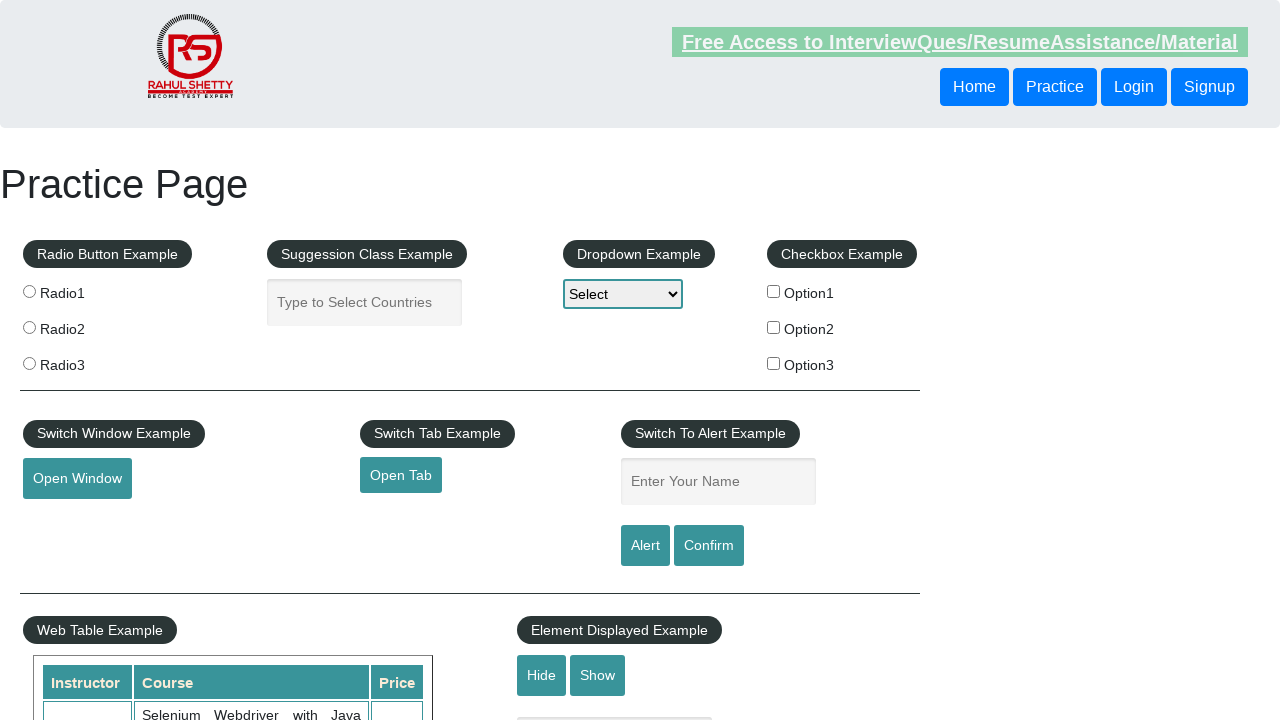

Clicked confirm button and dismissed the dialog at (709, 546) on #confirmbtn
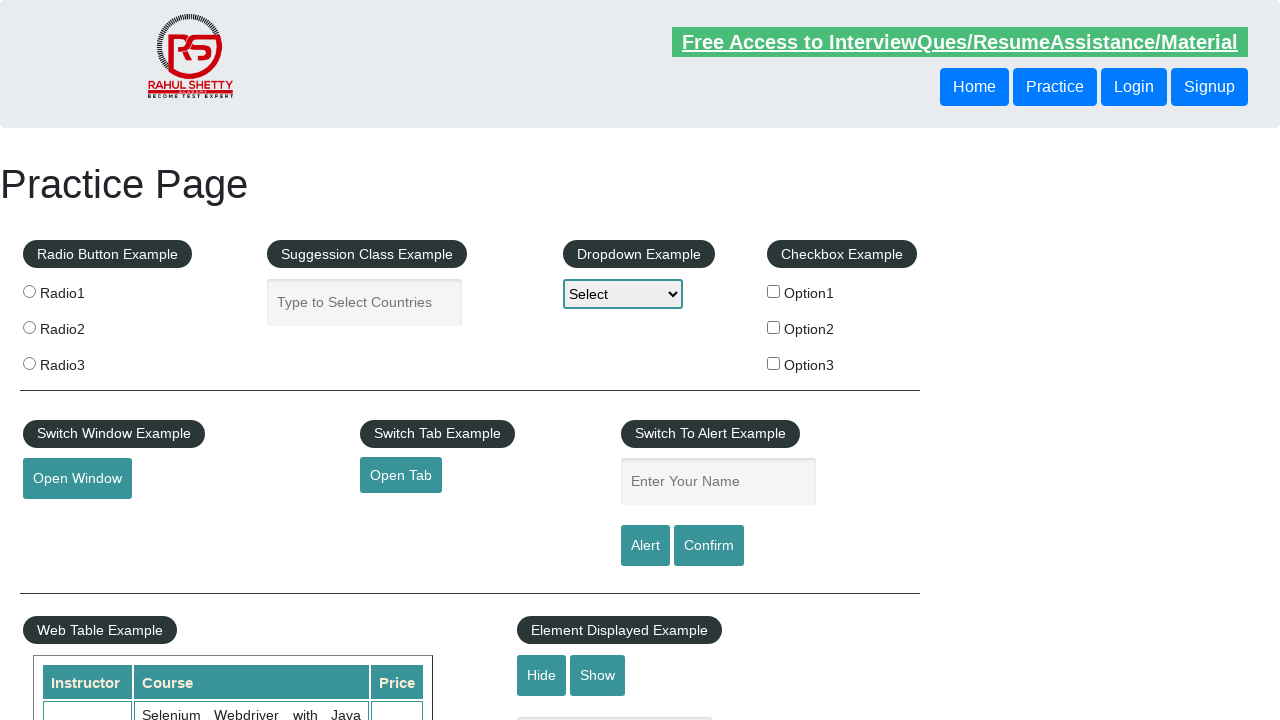

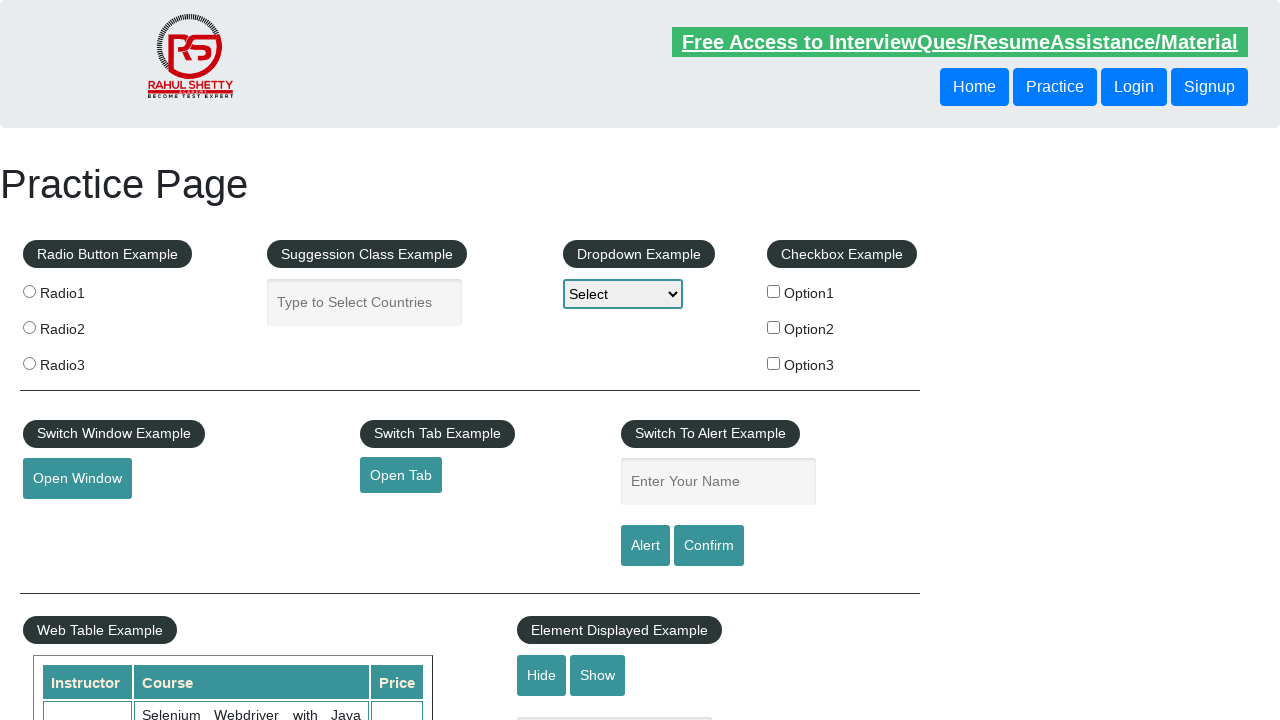